Tests login form validation by clicking the login button with empty fields and verifying the error message

Starting URL: https://www.saucedemo.com/

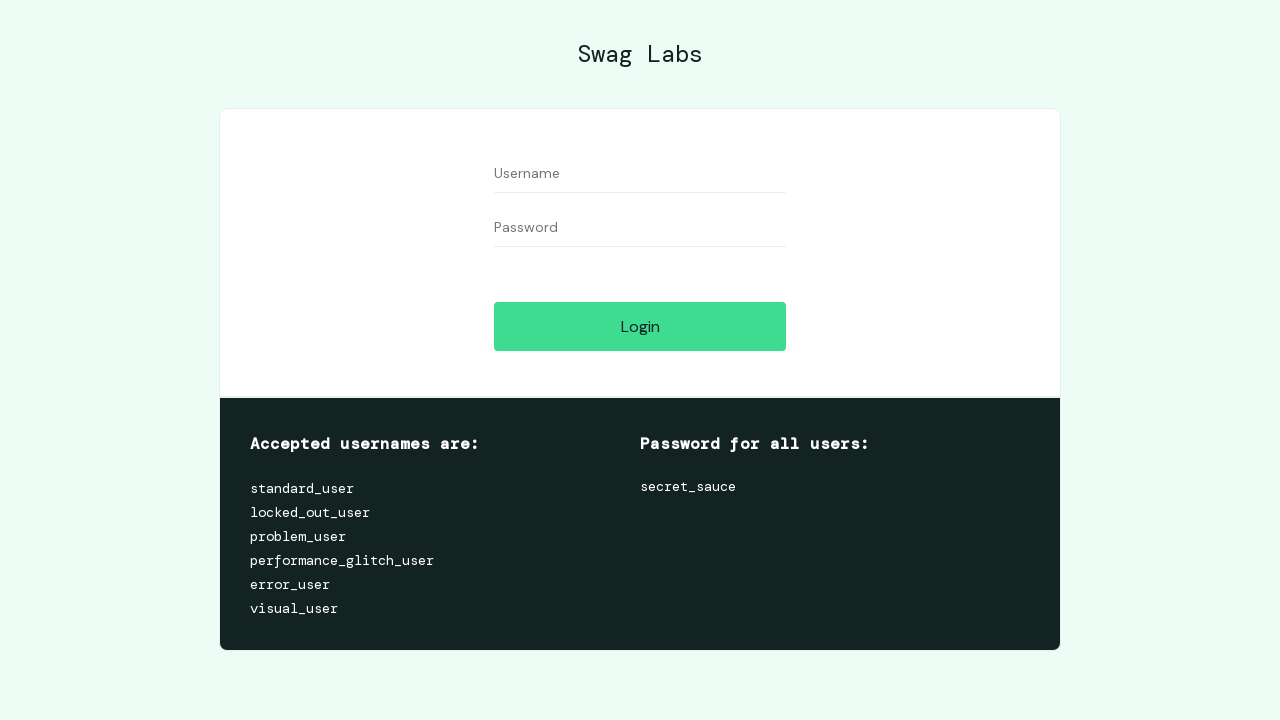

Clicked login button with empty fields at (640, 326) on #login-button
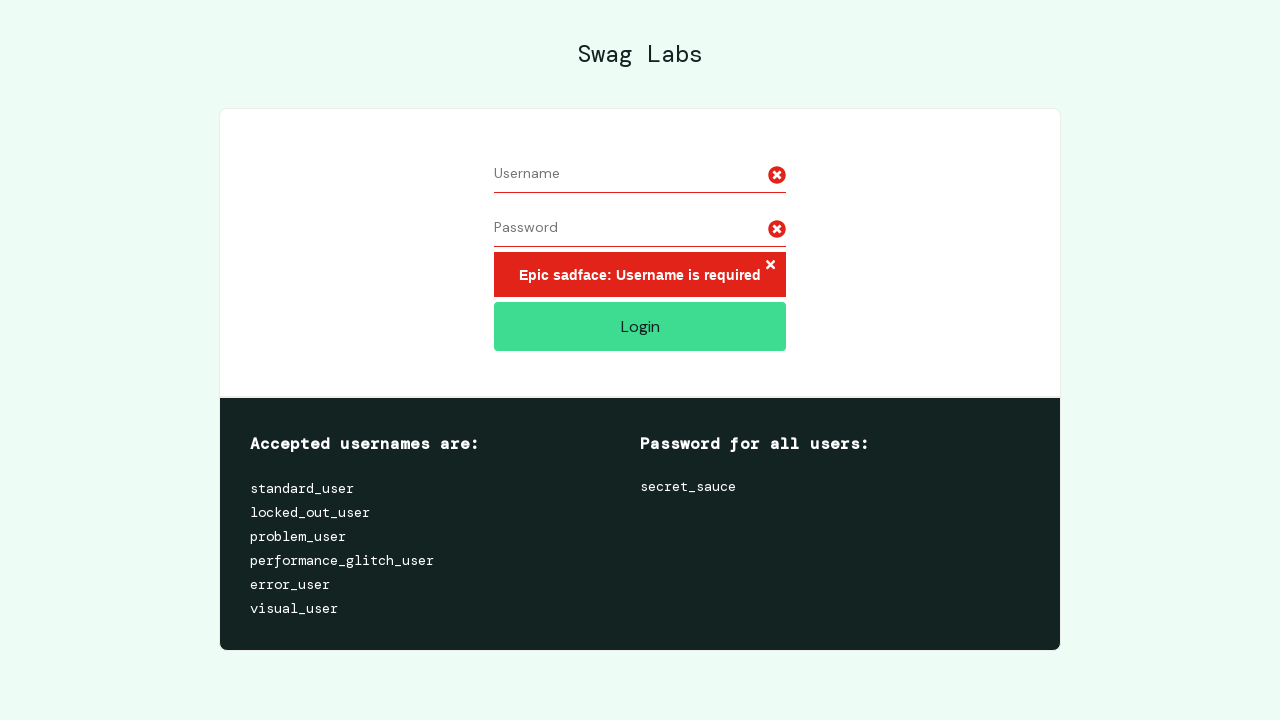

Error message container appeared
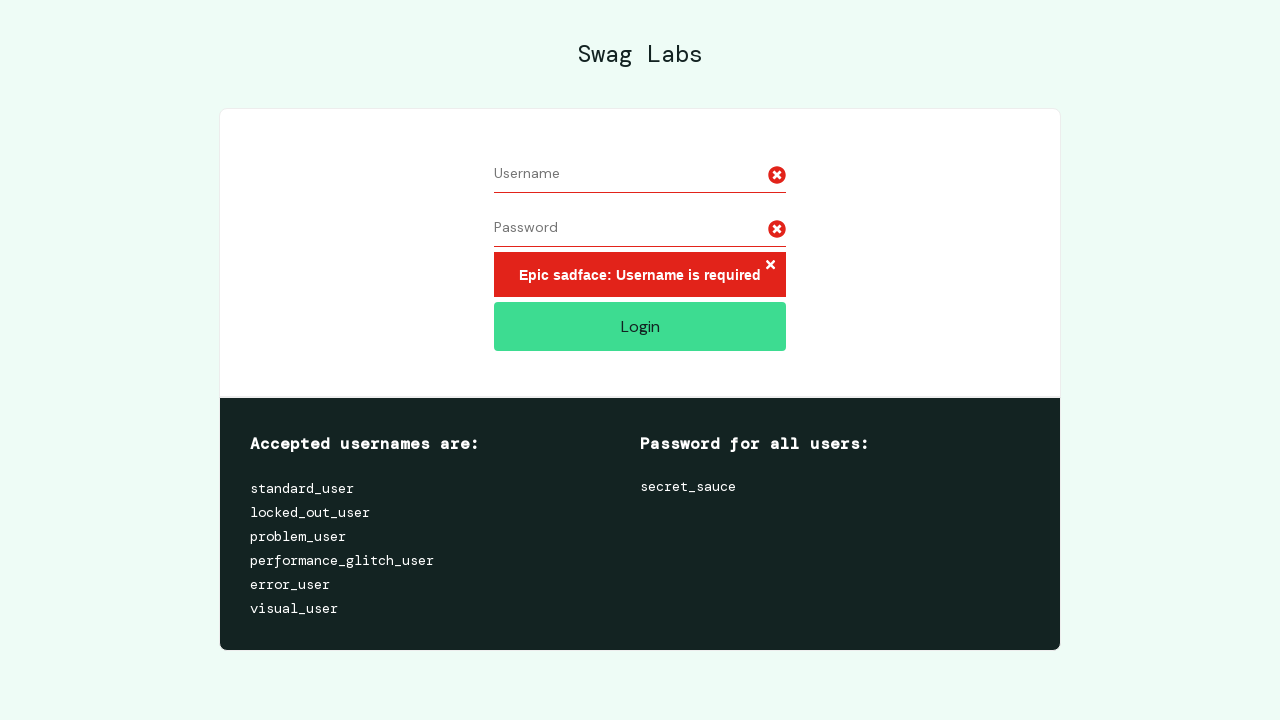

Located error message element
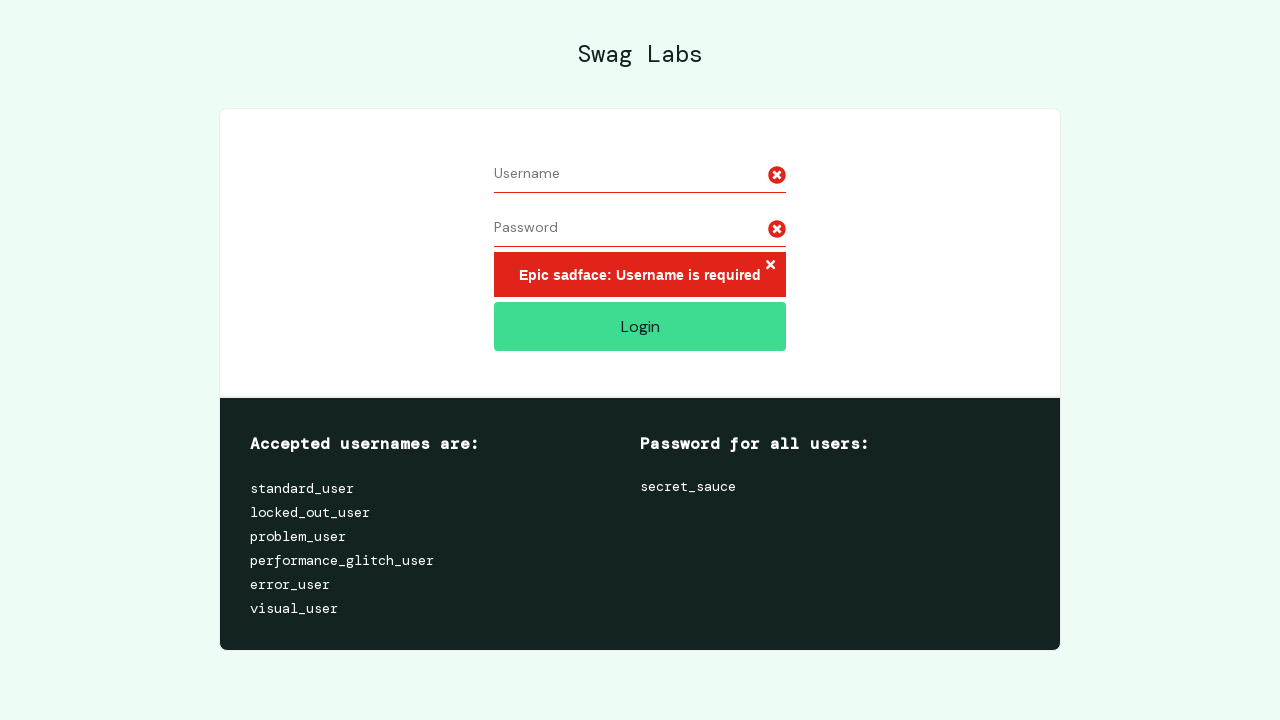

Verified error message displays 'Epic sadface: Username is required'
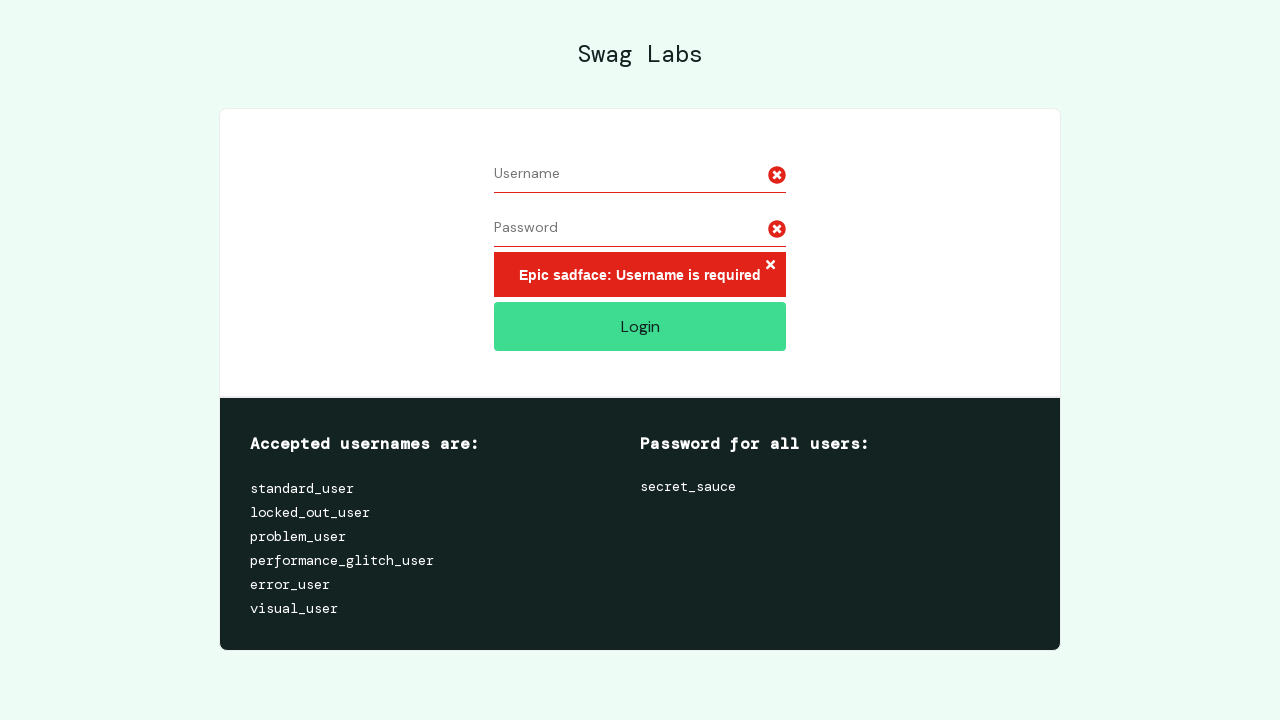

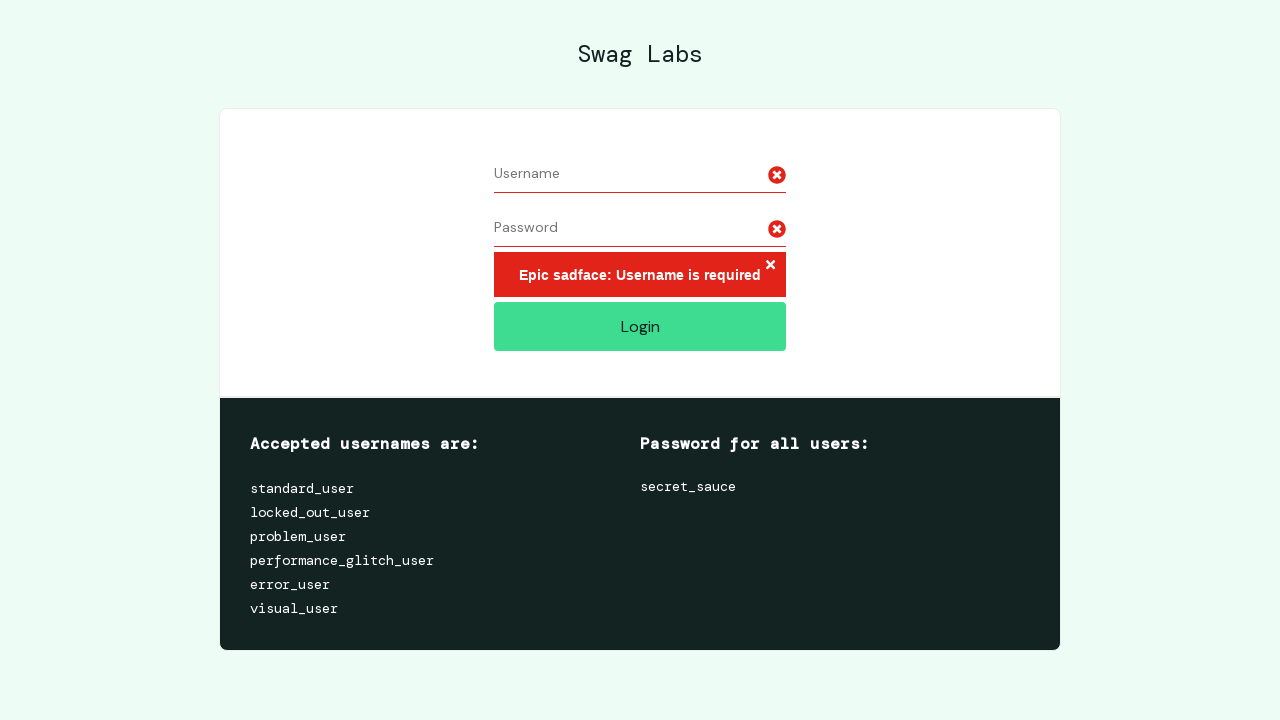